Tests JavaScript execution on a date picker by removing the readonly attribute and setting a date value on the train booking website

Starting URL: https://www.12306.cn/index/

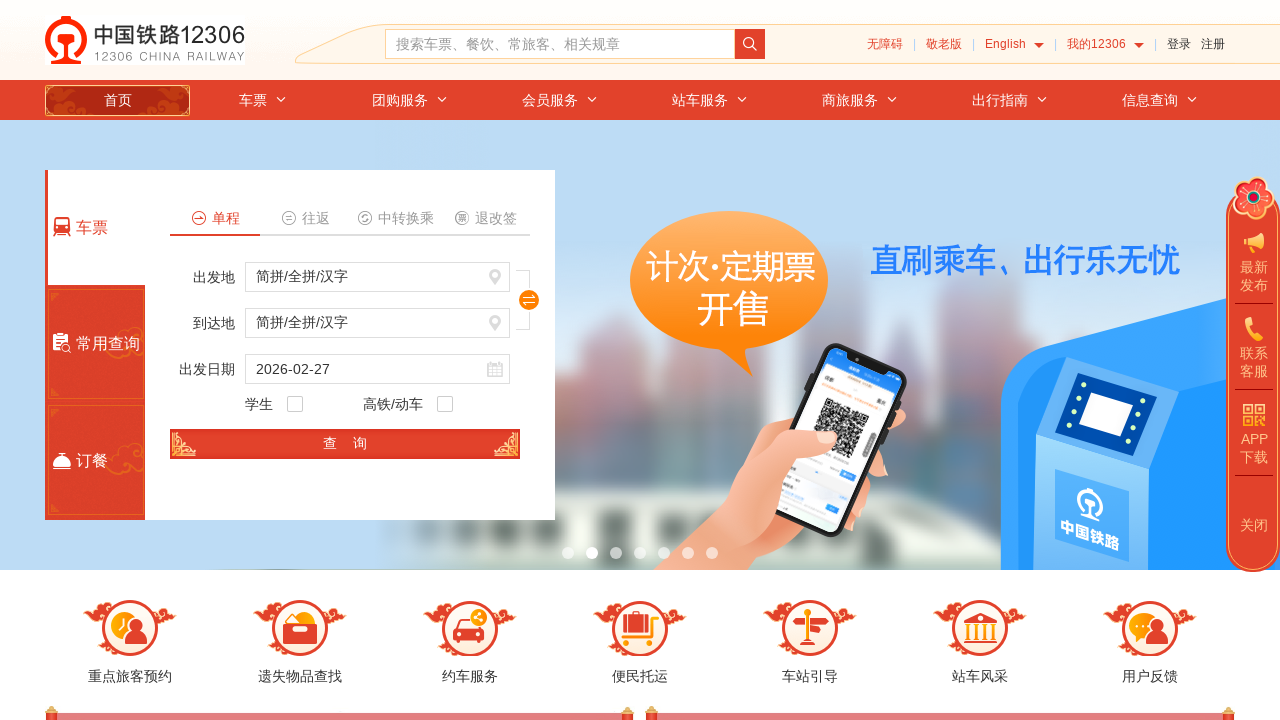

Removed readonly attribute from train date picker using JavaScript
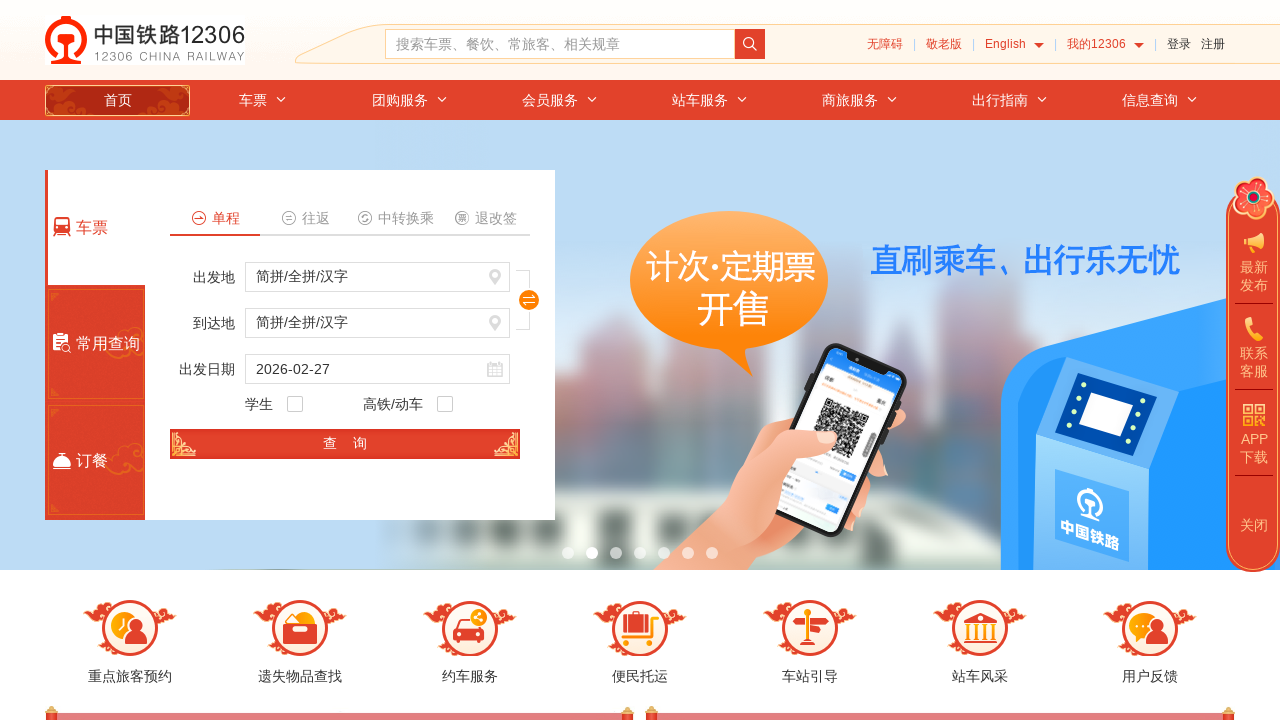

Set train date value to 2024-06-15 using JavaScript
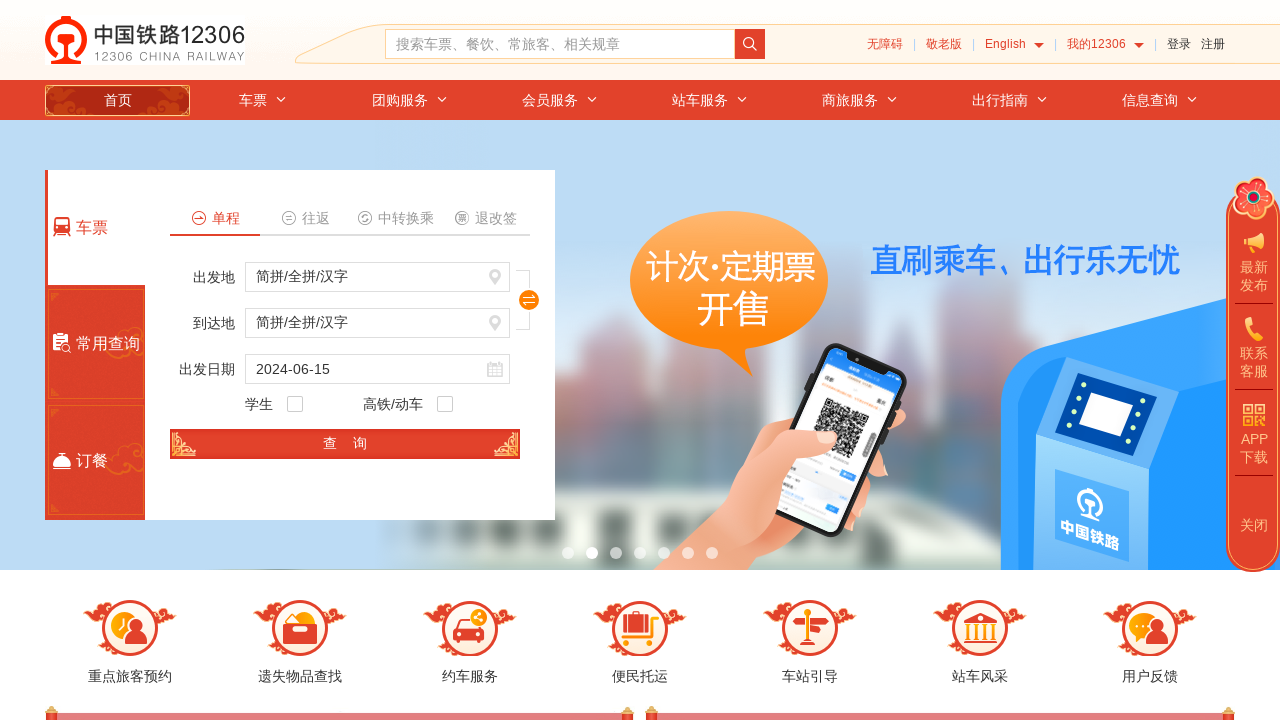

Waited 2 seconds to verify date change took effect
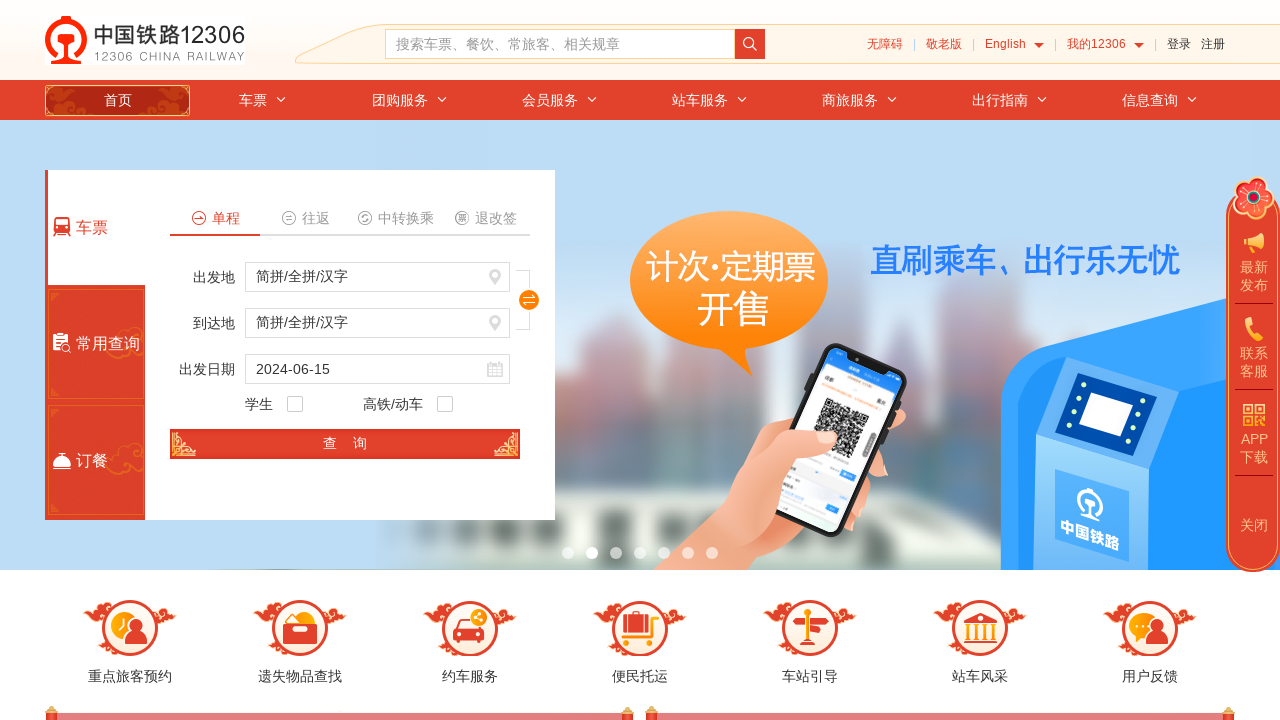

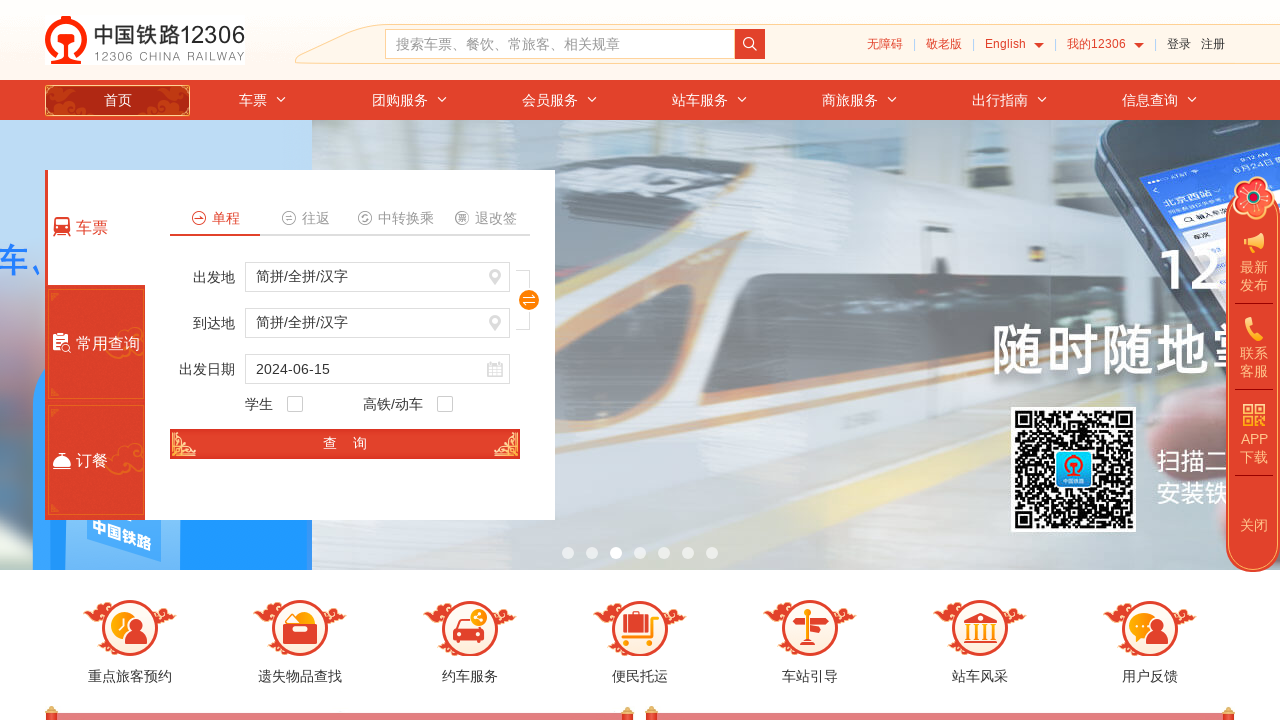